Opens a date picker calendar widget on a Selenium practice blog page

Starting URL: http://seleniumpractise.blogspot.com/2016/08/how-to-handle-calendar-in-selenium.html

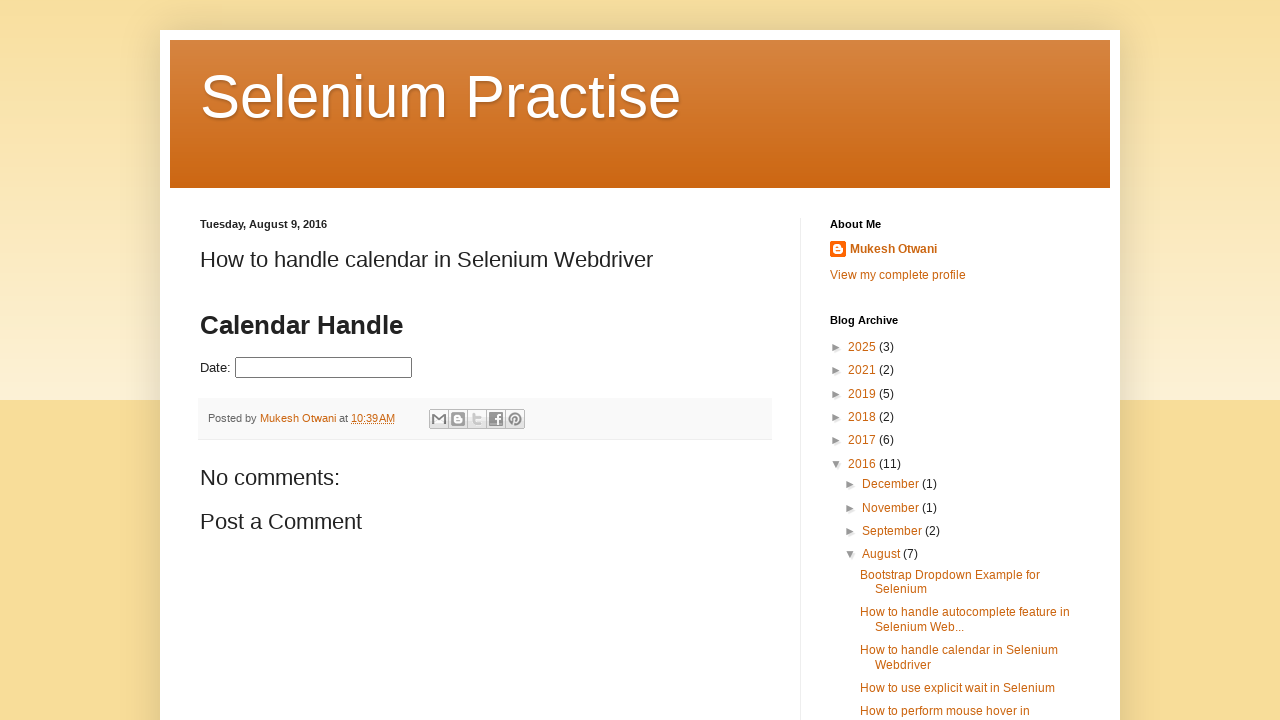

Clicked on datepicker input to open calendar widget at (324, 368) on #datepicker
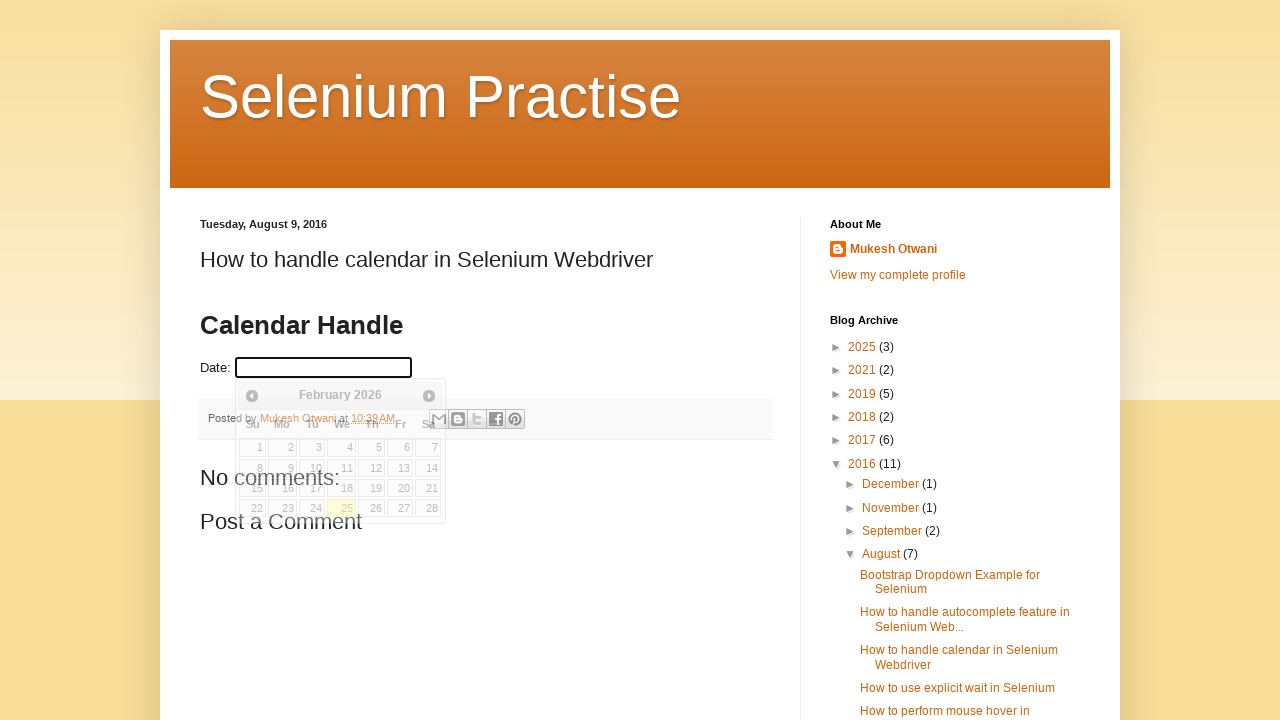

Calendar widget became visible
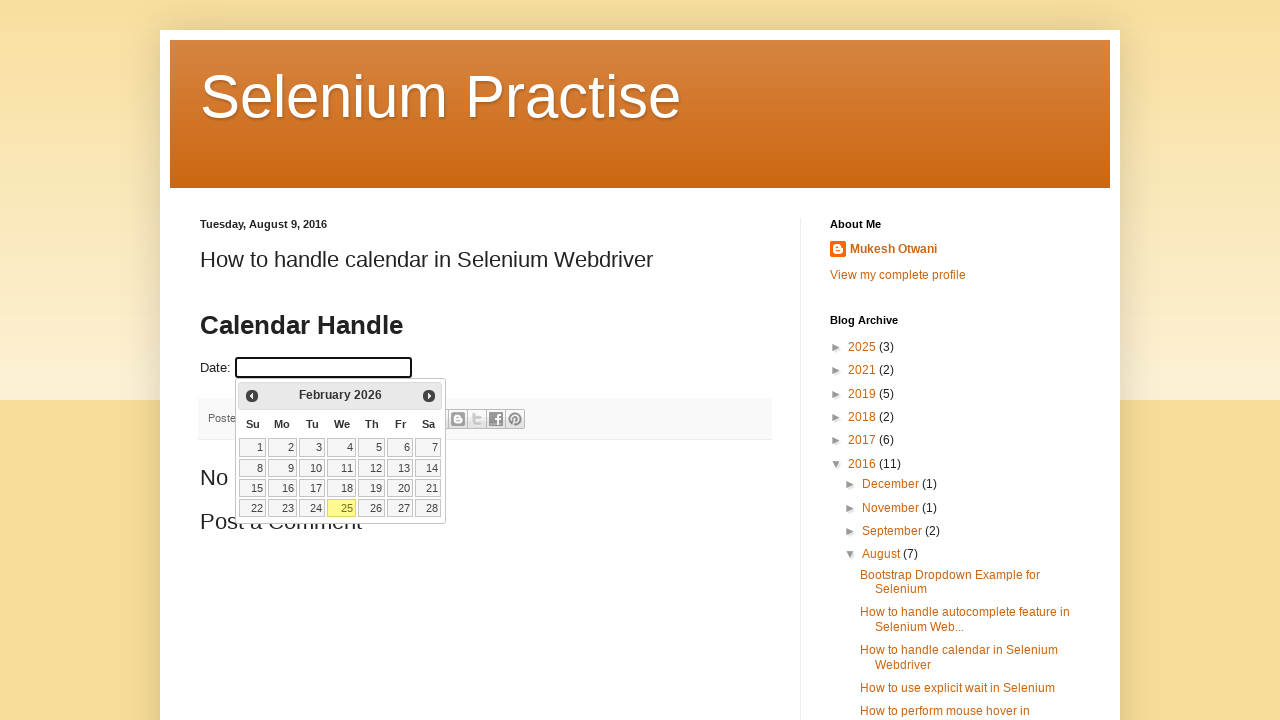

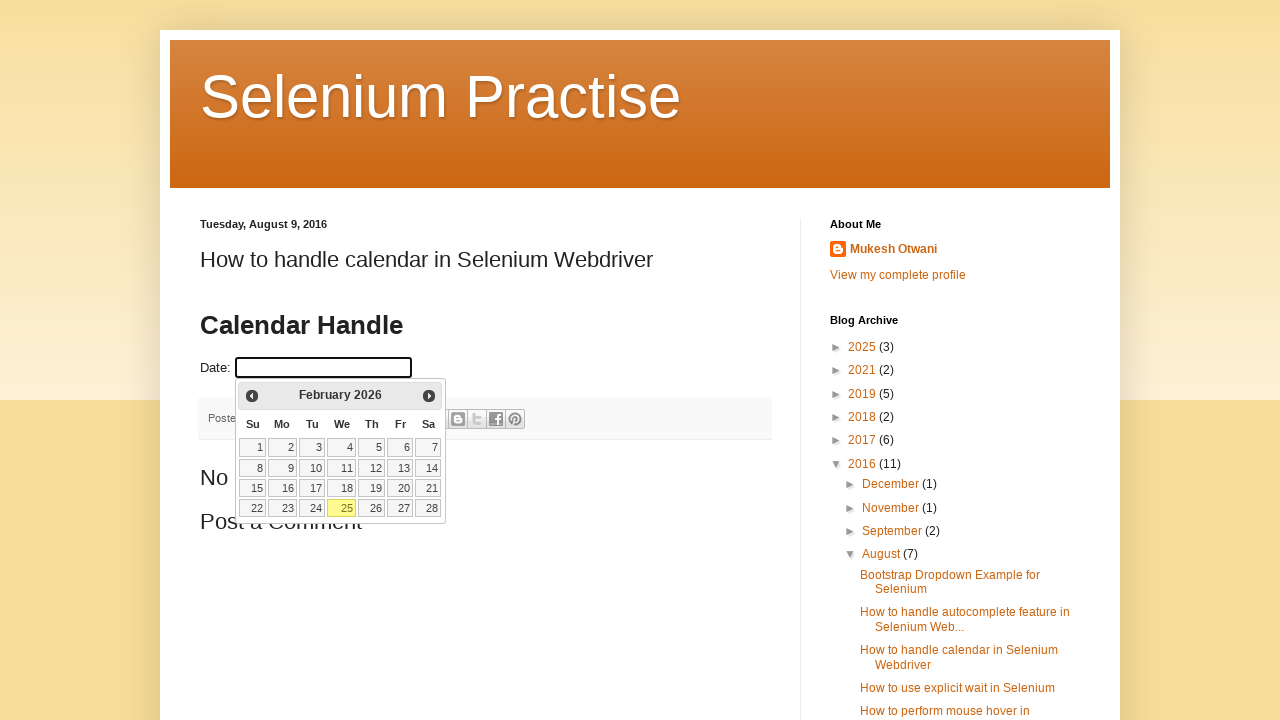